Tests dropdown select functionality by selecting various options from three different dropdown menus using visible text selection

Starting URL: http://sahitest.com/demo/selectTest.htm

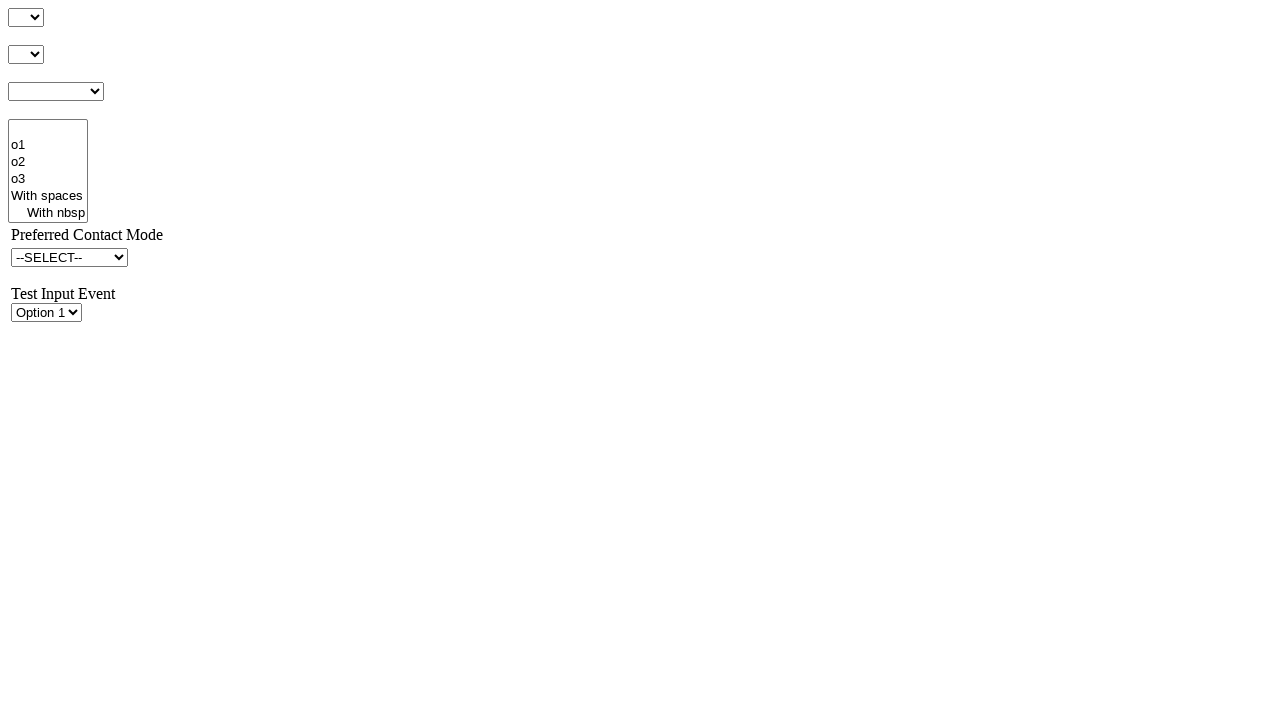

Waited for first dropdown selector to load
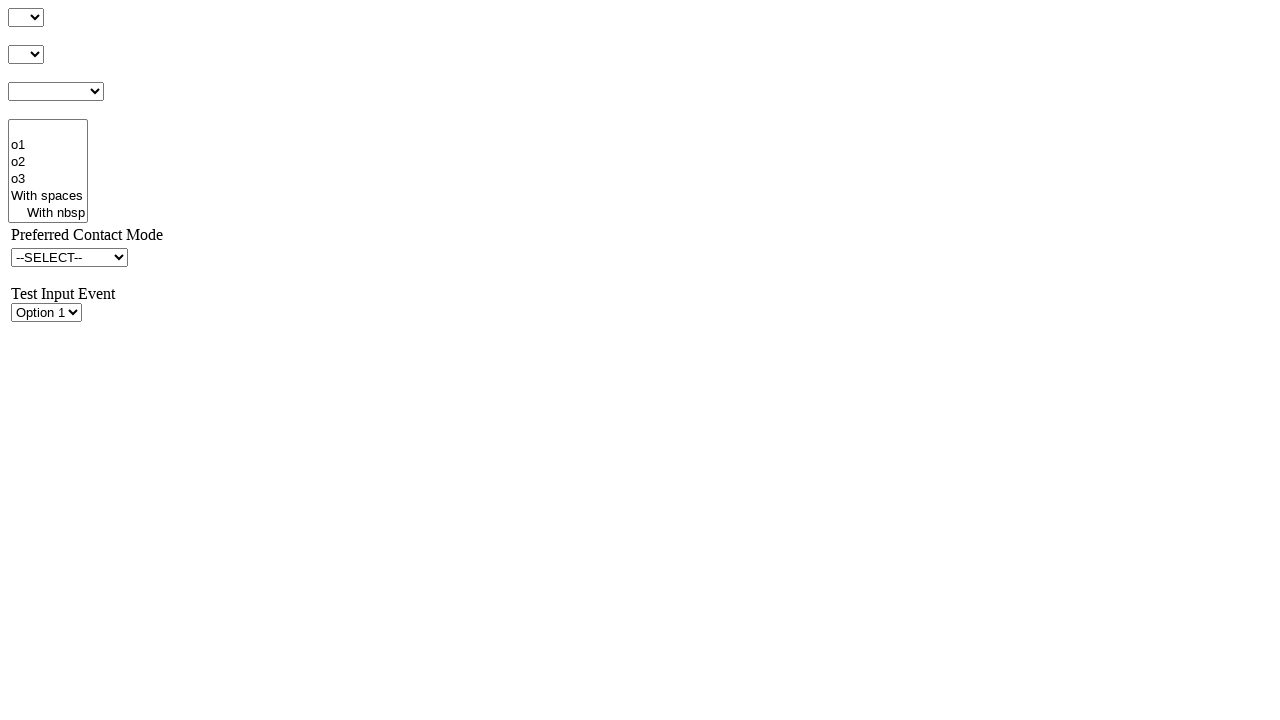

Selected 'o1' from first dropdown menu on #s1Id
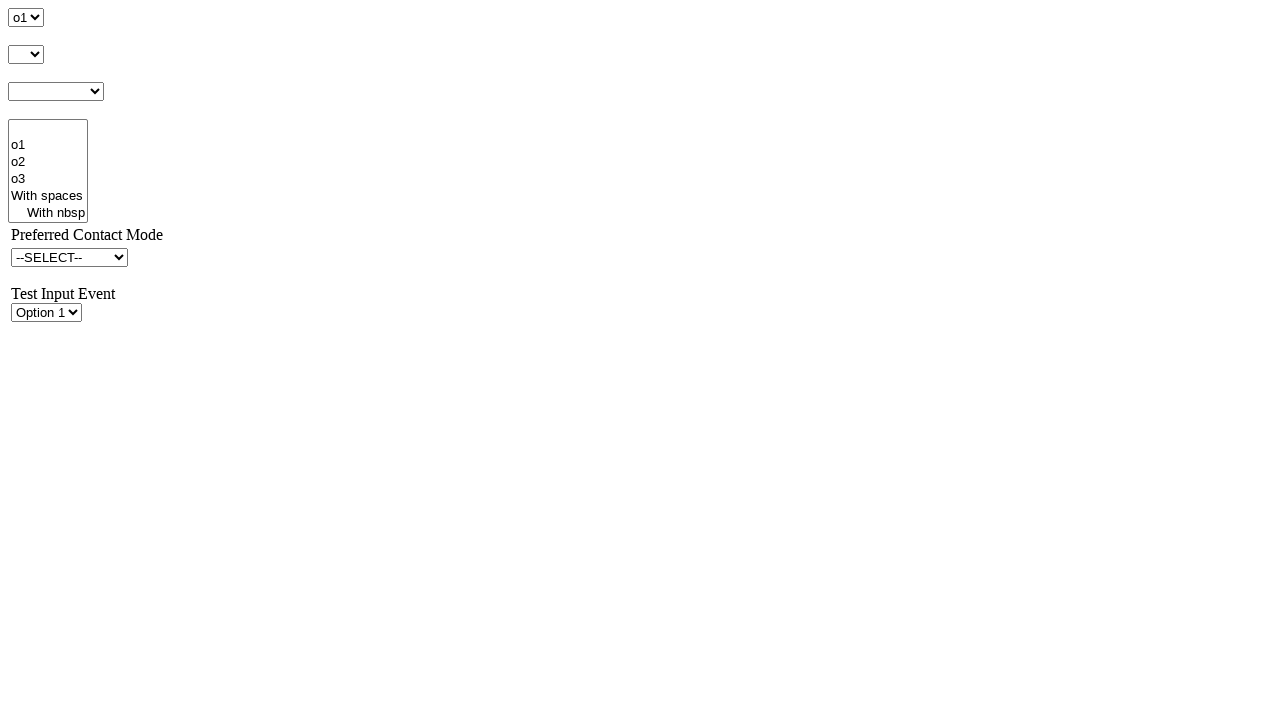

Selected 'o3' from second dropdown menu on #s2Id
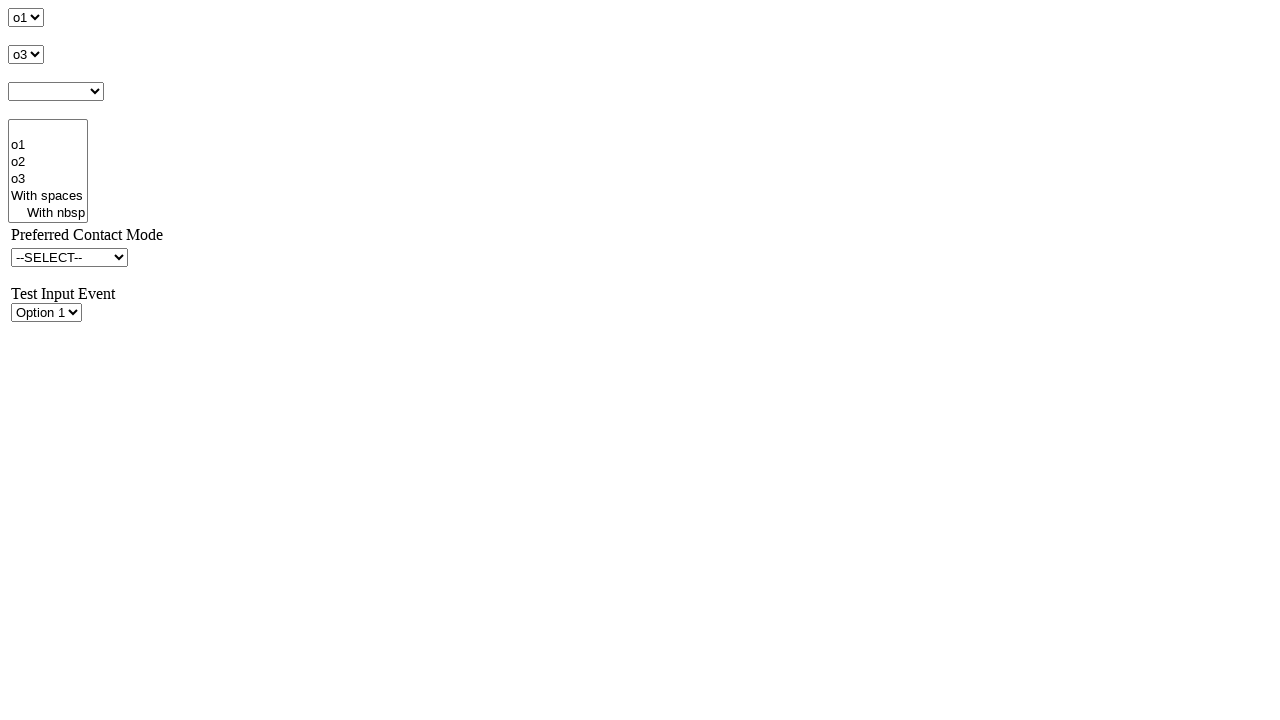

Selected 'o3' from third dropdown menu on #s3Id
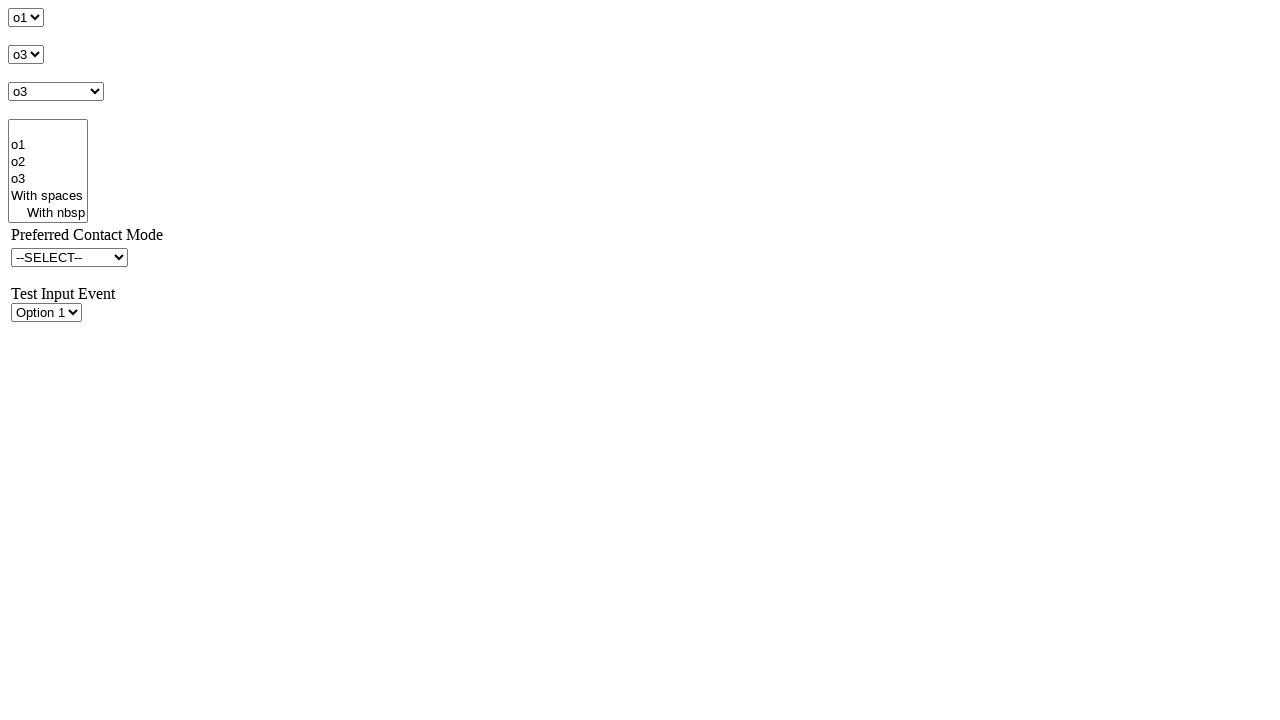

Cleared selection from first dropdown on #s1Id
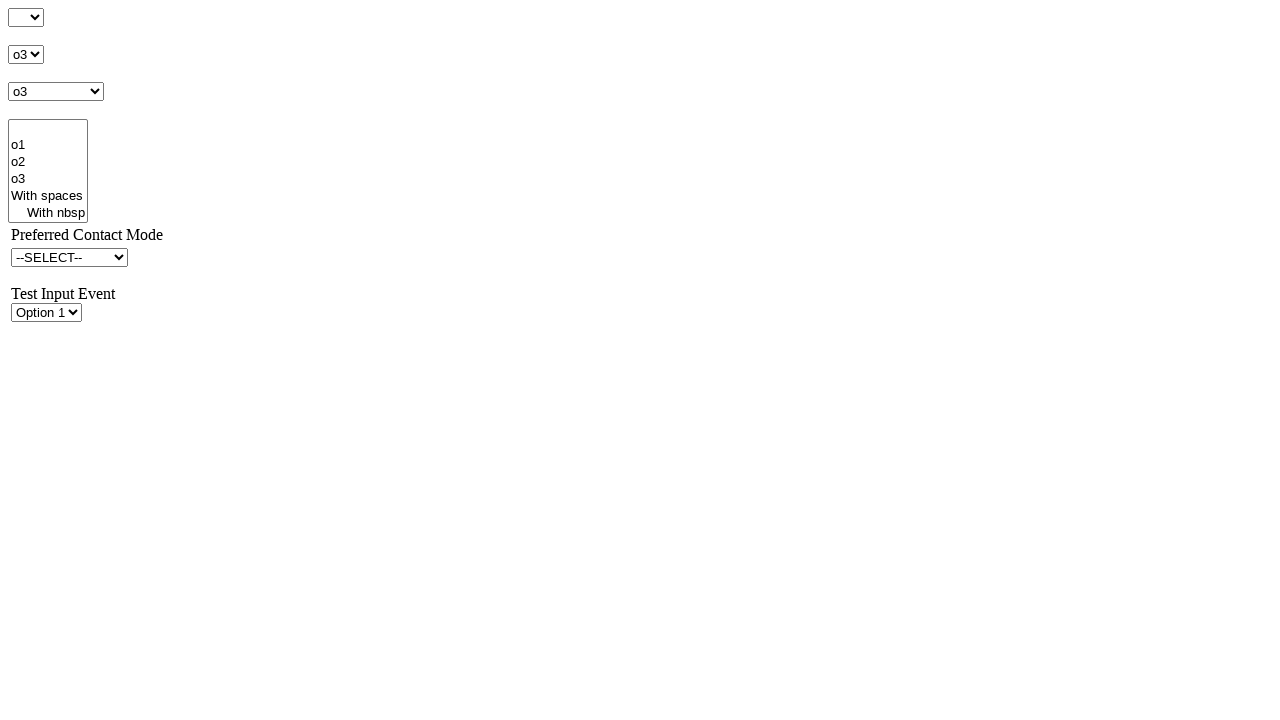

Cleared selection from second dropdown on #s2Id
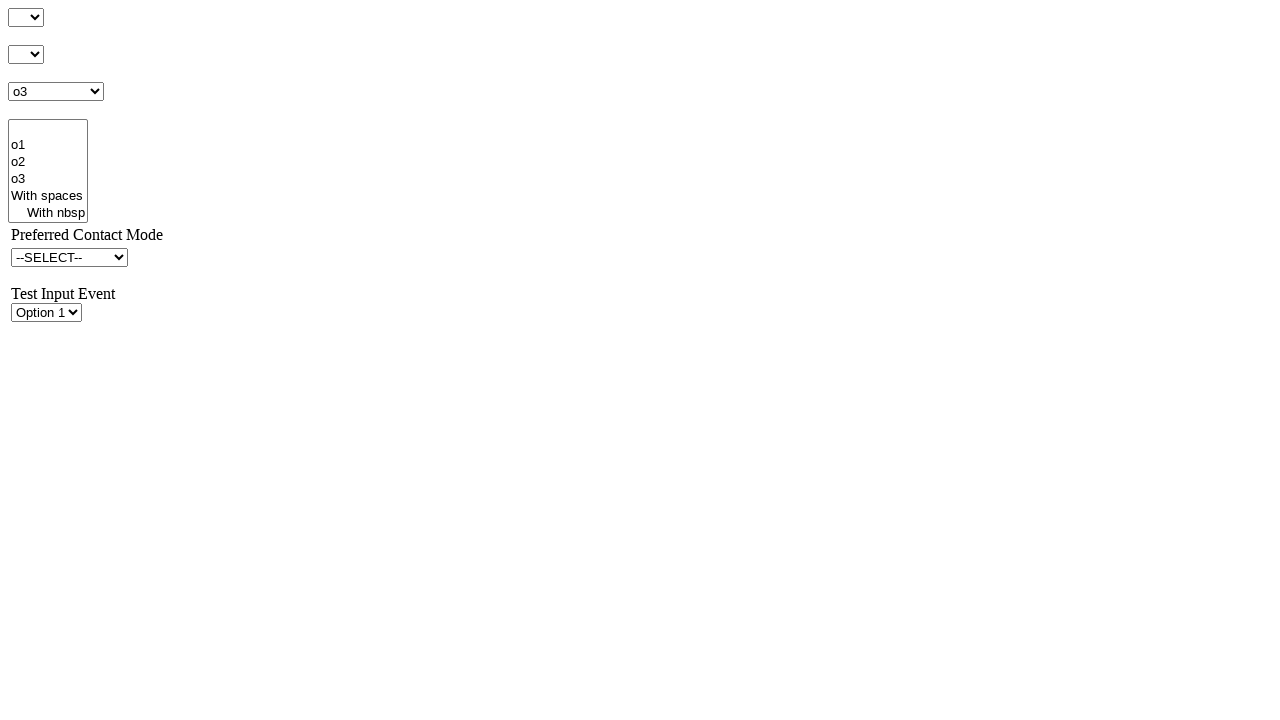

Cleared selection from third dropdown on #s3Id
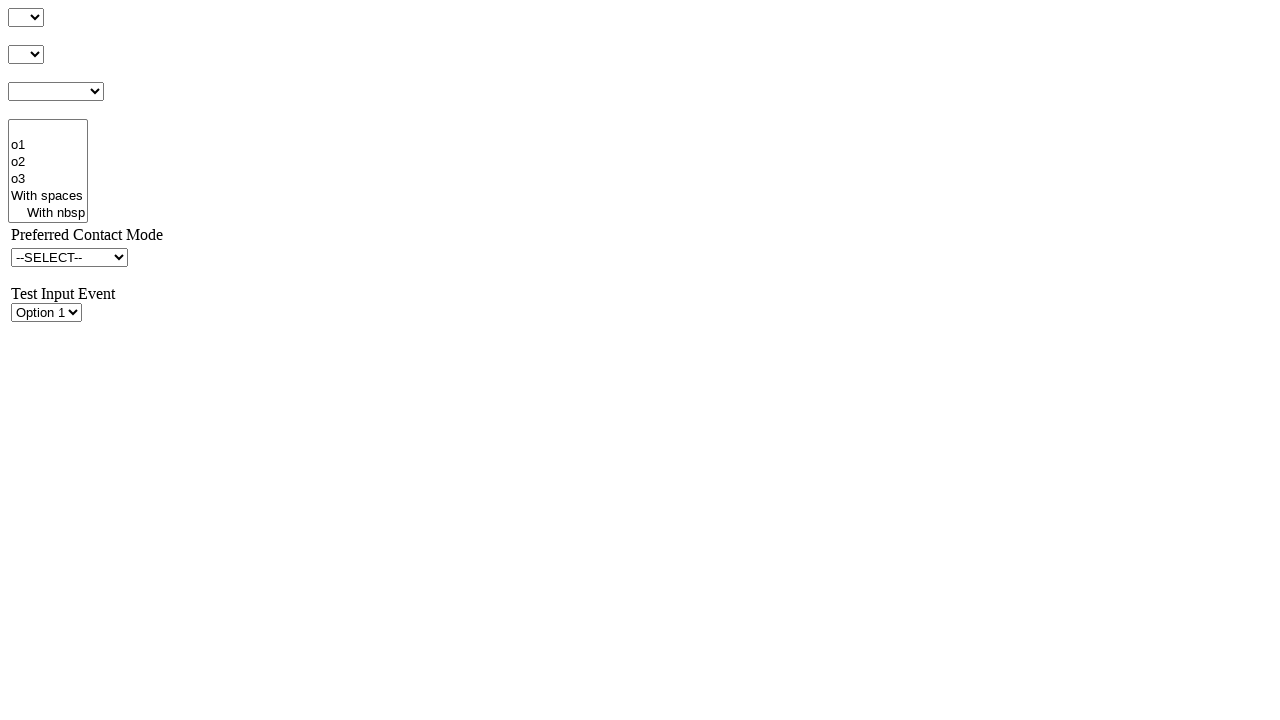

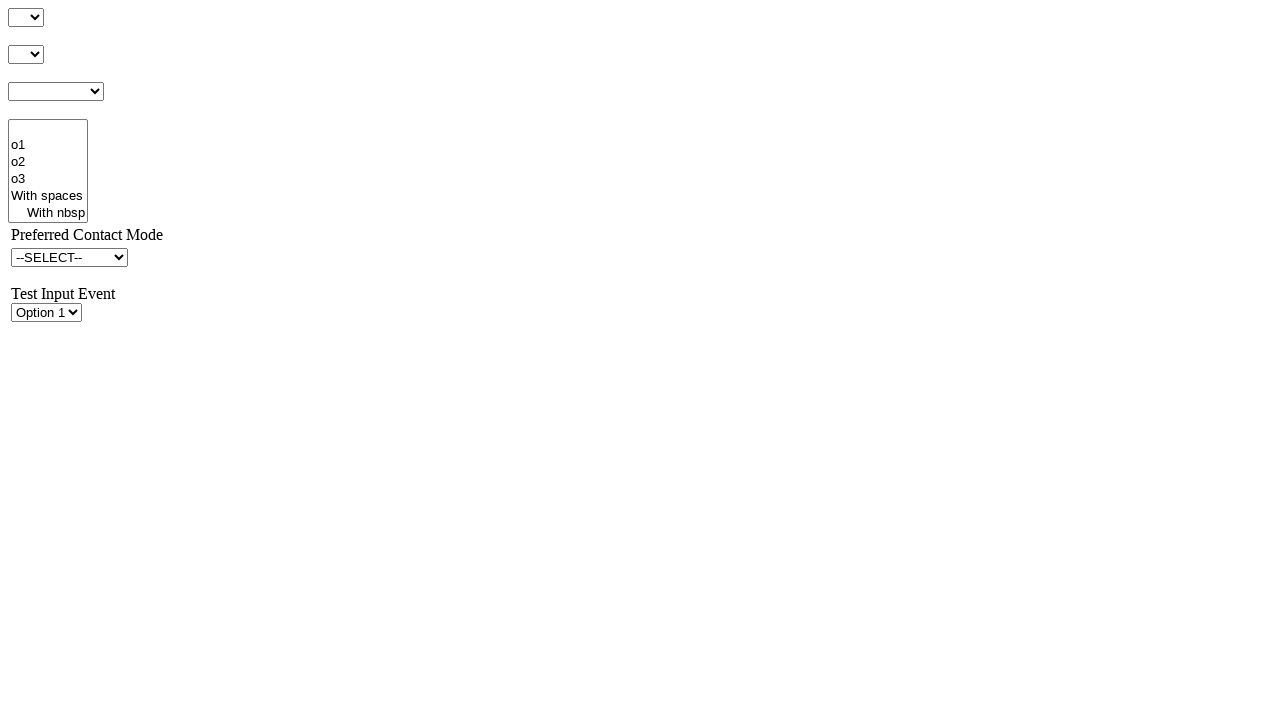